Tests clicking a link that opens a popup window on the omayo test page

Starting URL: http://omayo.blogspot.com/

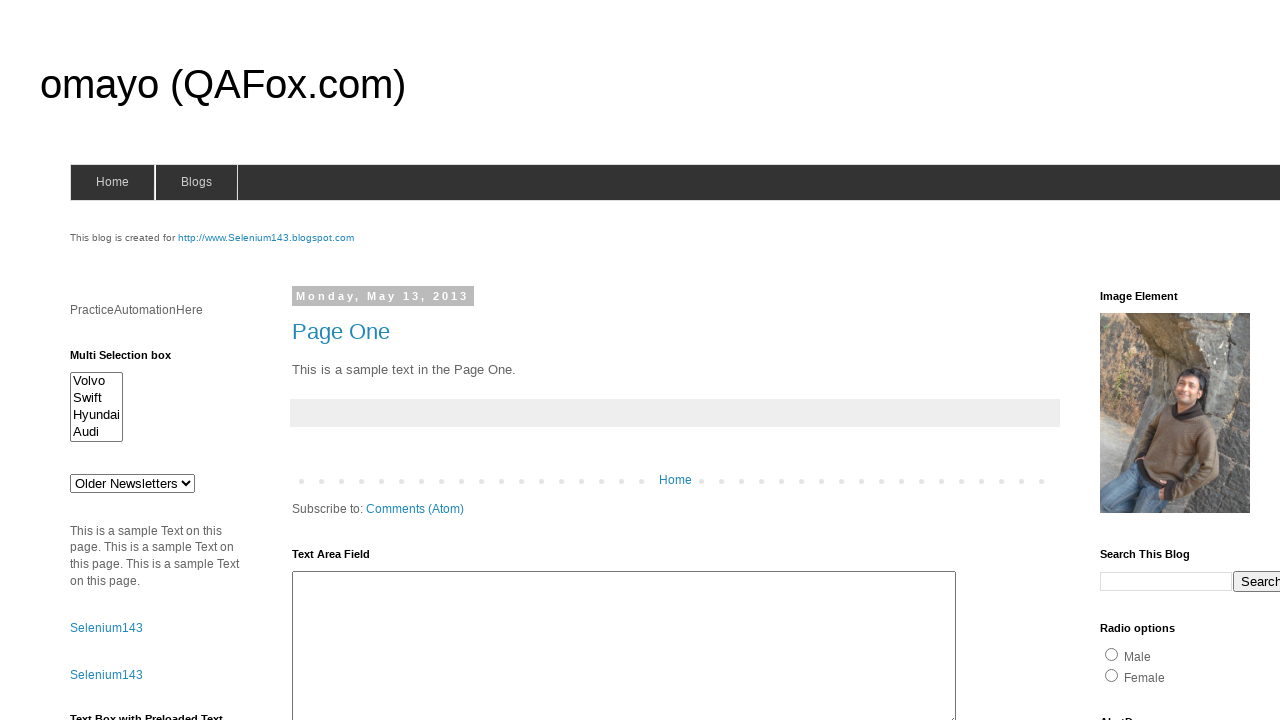

Clicked link to open a popup window at (132, 360) on text=Open a popup window
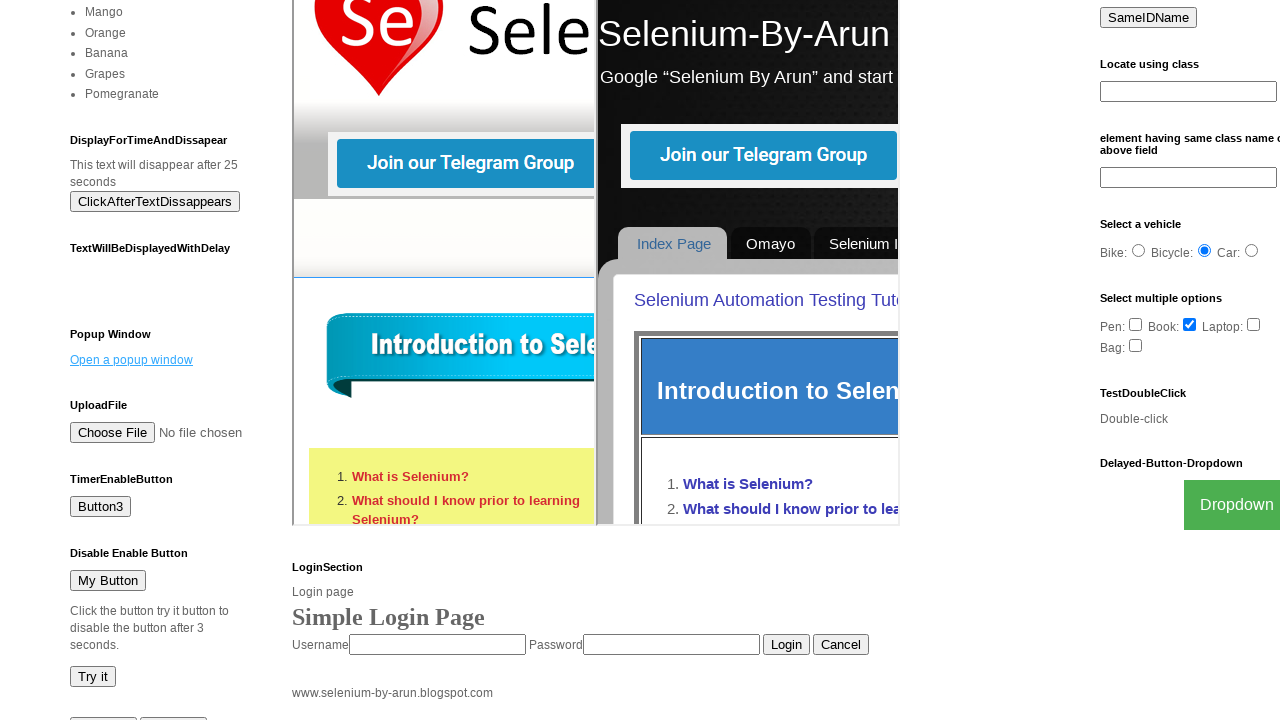

Waited 2 seconds for popup window to open
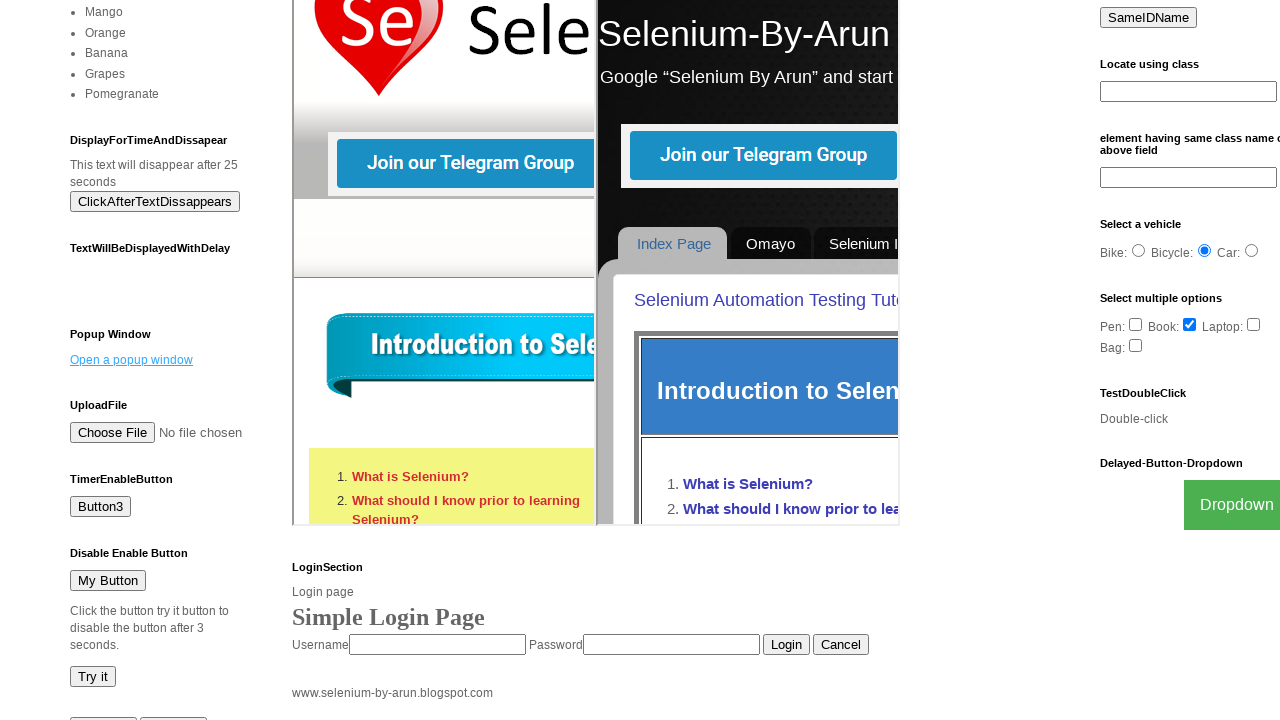

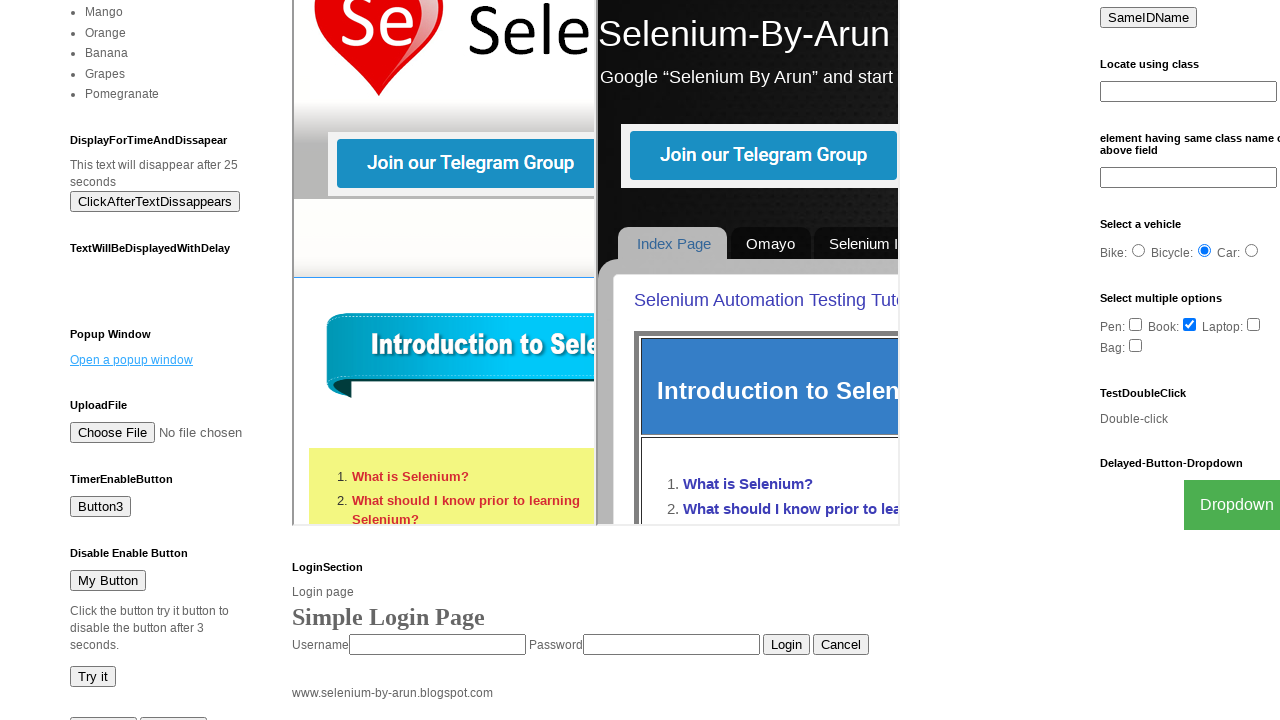